Tests clearing the complete state of all items by toggling the mark all checkbox

Starting URL: https://demo.playwright.dev/todomvc

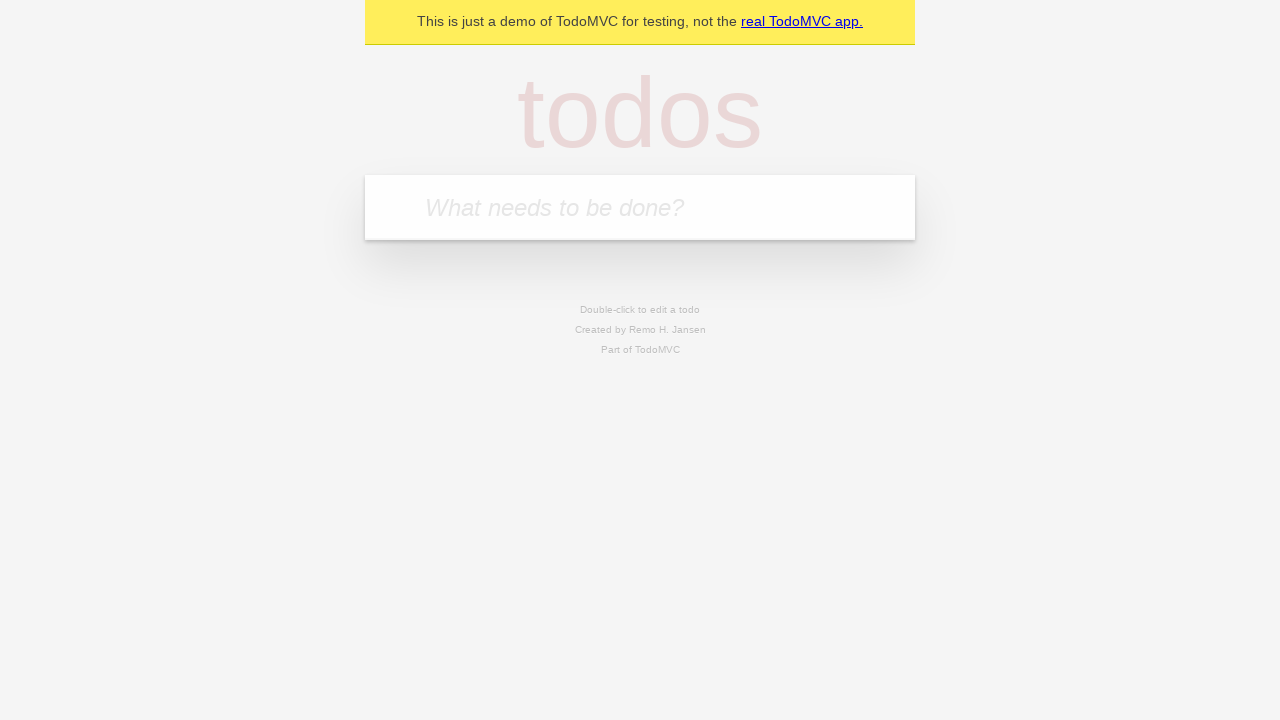

Filled new todo field with 'buy some cheese' on internal:attr=[placeholder="What needs to be done?"i]
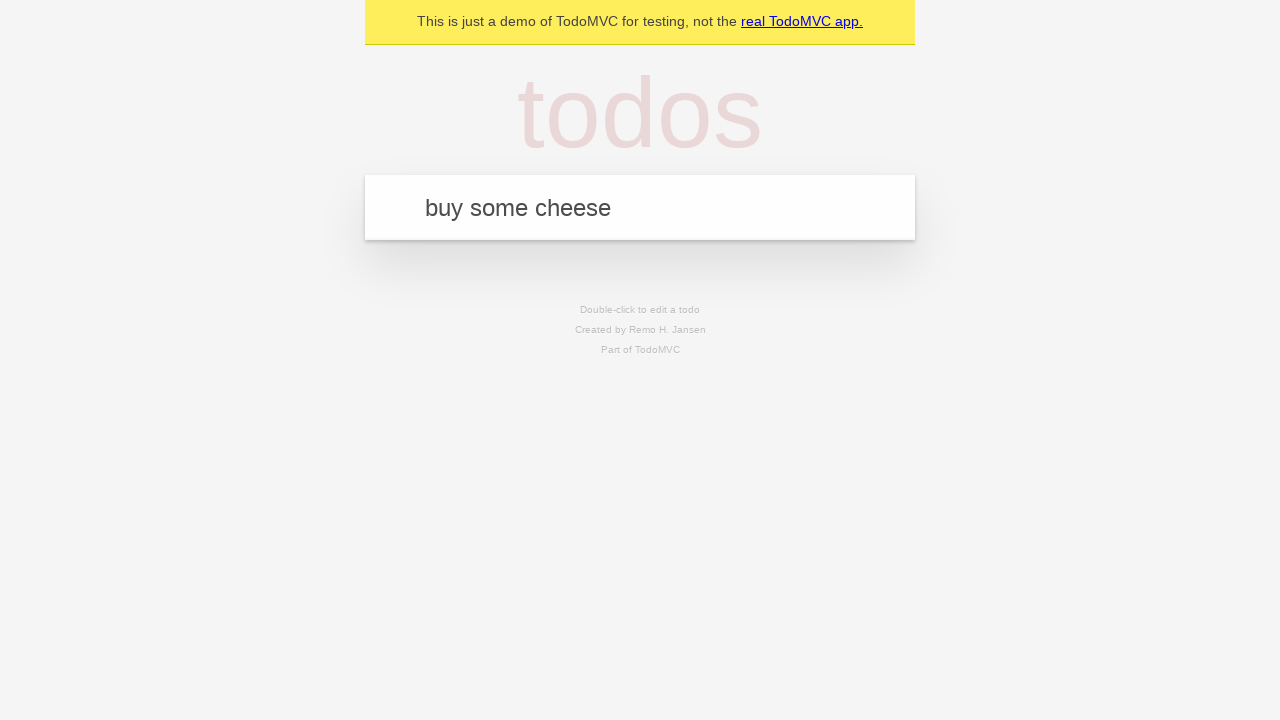

Pressed Enter to add todo 'buy some cheese' on internal:attr=[placeholder="What needs to be done?"i]
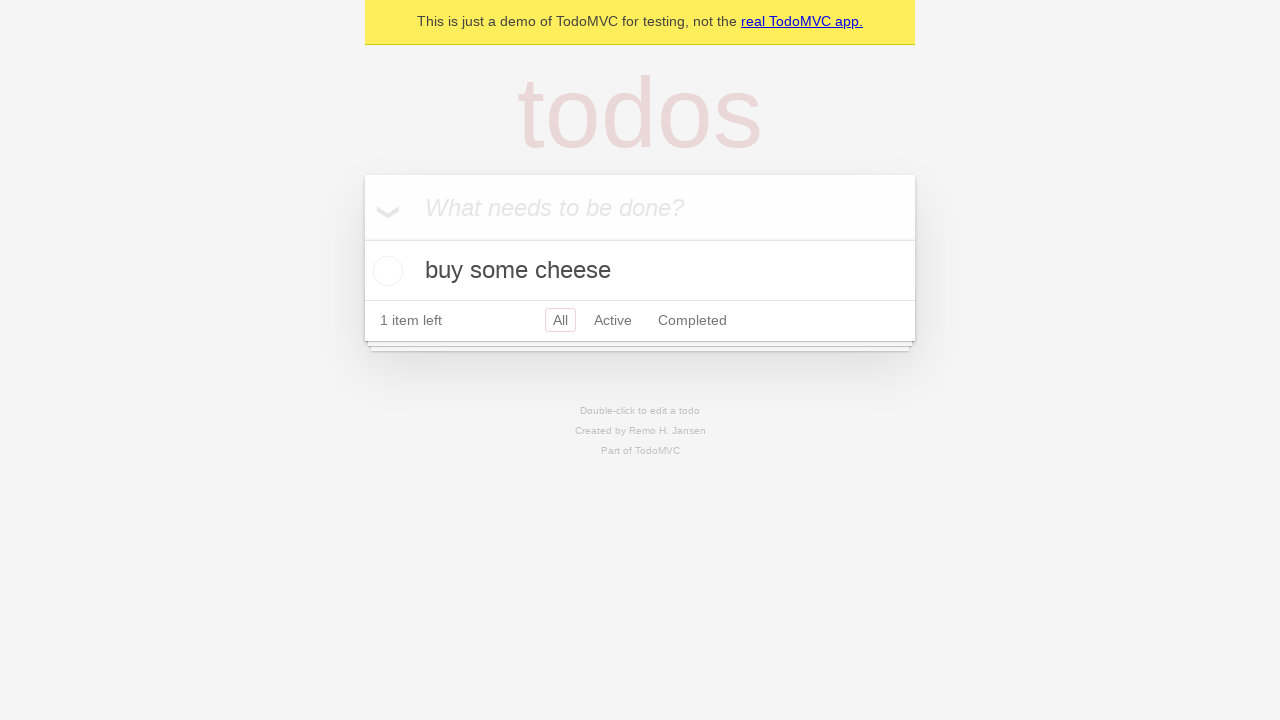

Filled new todo field with 'feed the cat' on internal:attr=[placeholder="What needs to be done?"i]
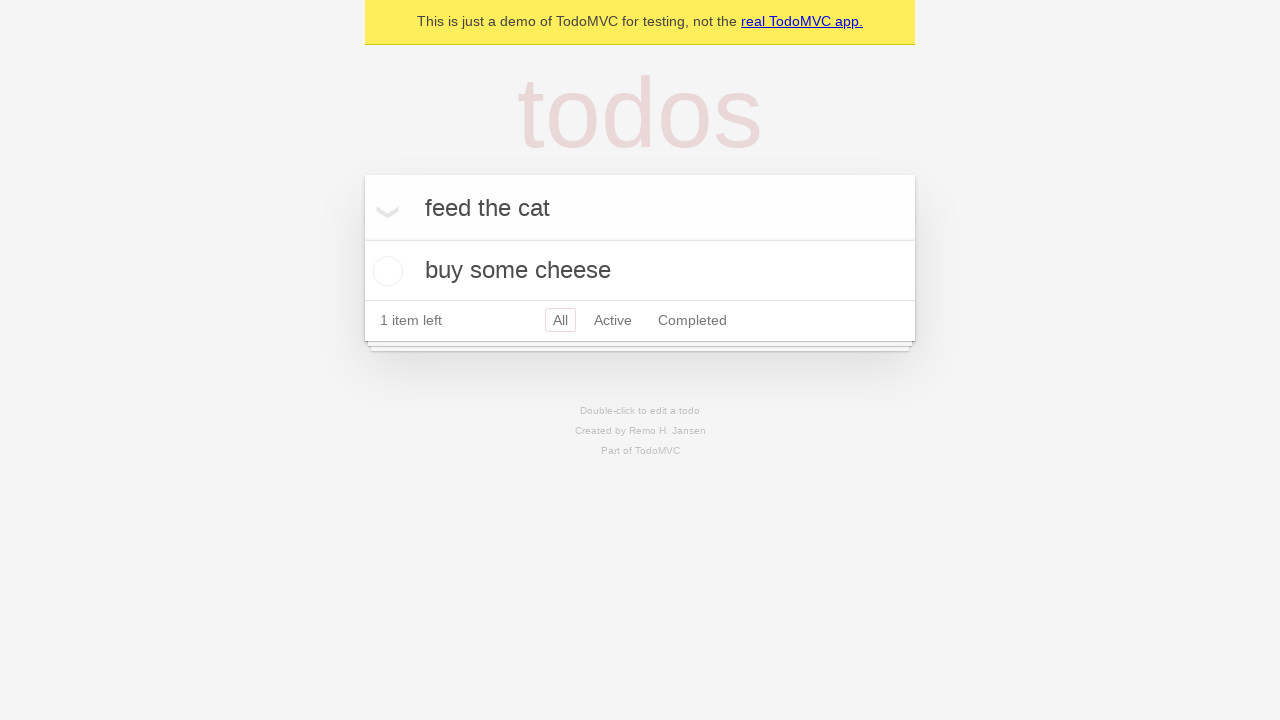

Pressed Enter to add todo 'feed the cat' on internal:attr=[placeholder="What needs to be done?"i]
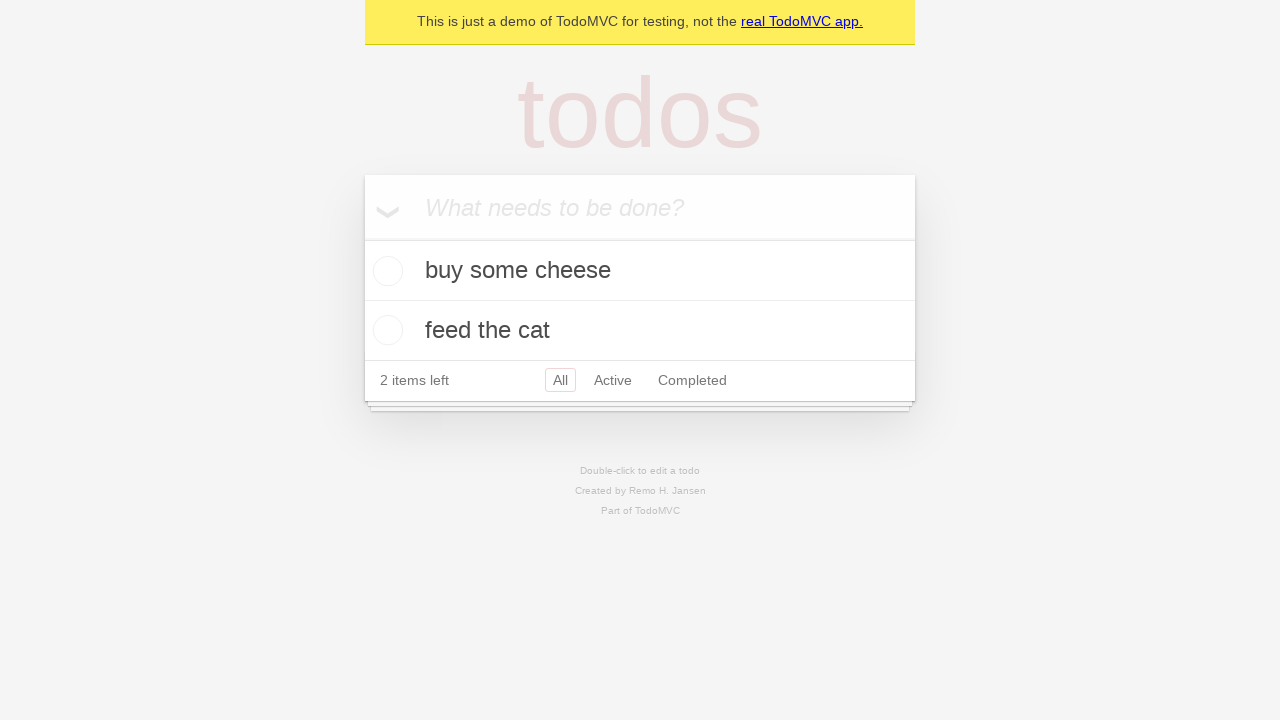

Filled new todo field with 'book a doctors appointment' on internal:attr=[placeholder="What needs to be done?"i]
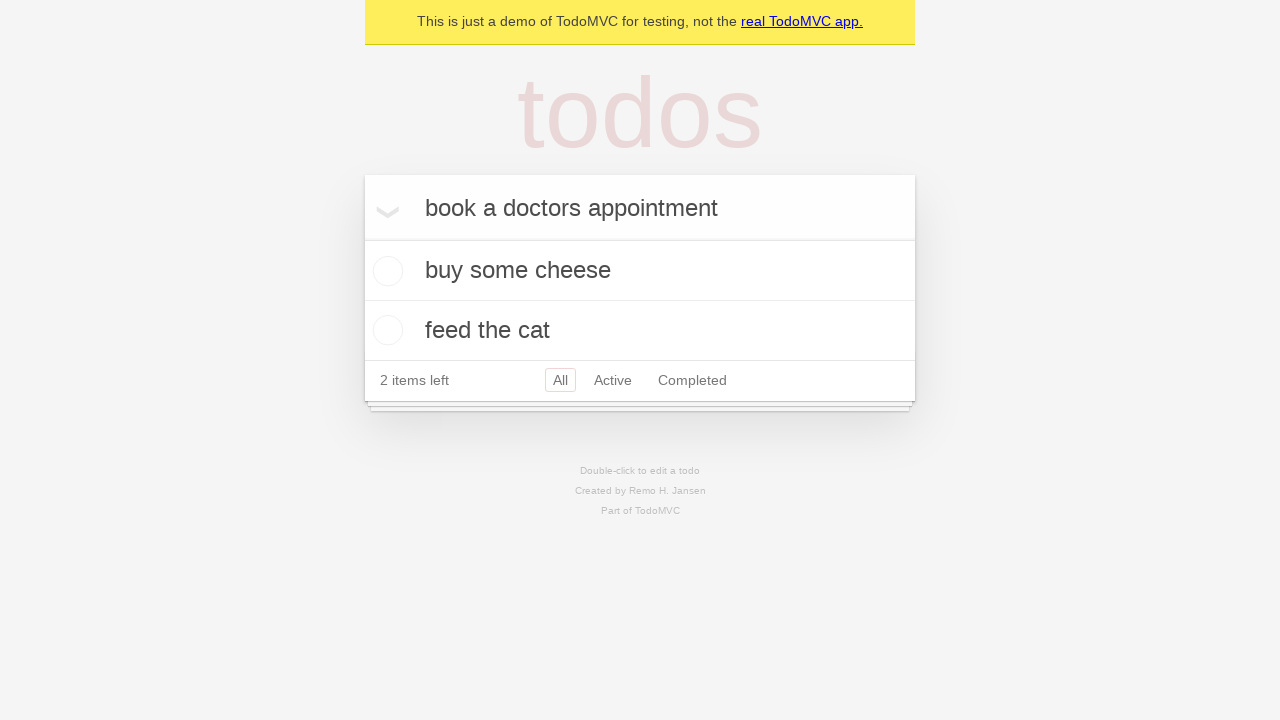

Pressed Enter to add todo 'book a doctors appointment' on internal:attr=[placeholder="What needs to be done?"i]
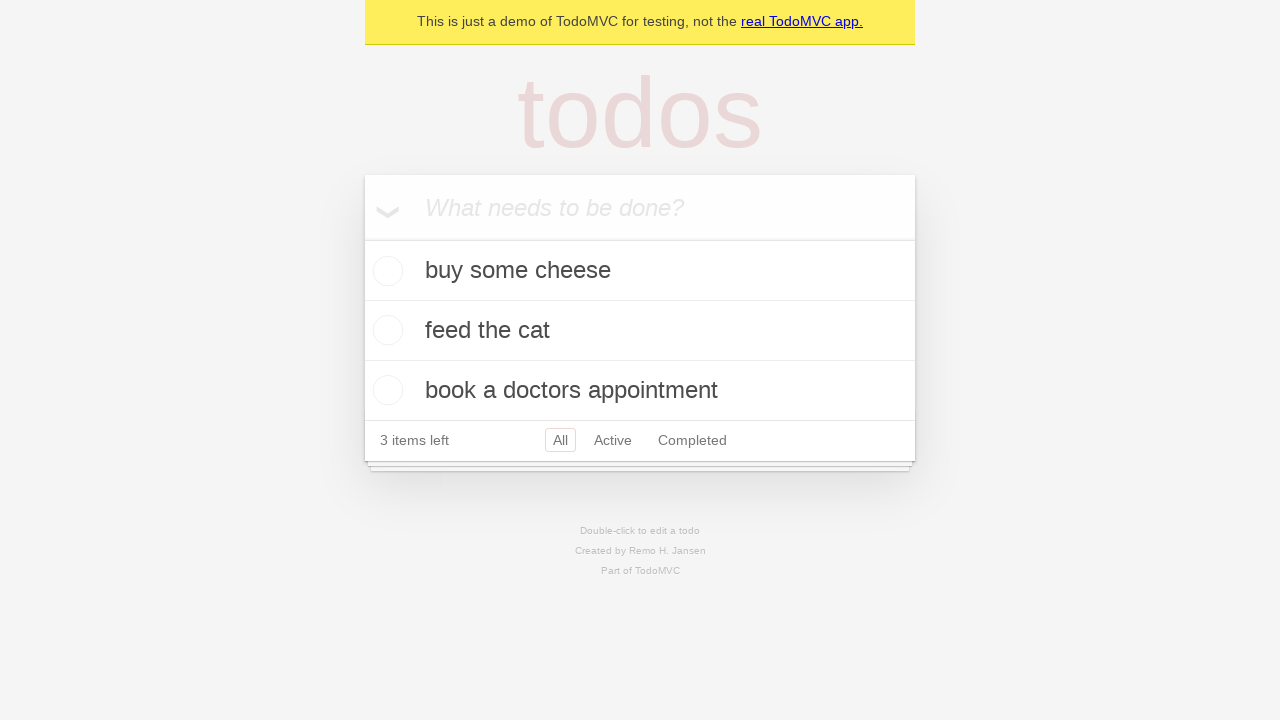

Located the 'Mark all as complete' checkbox
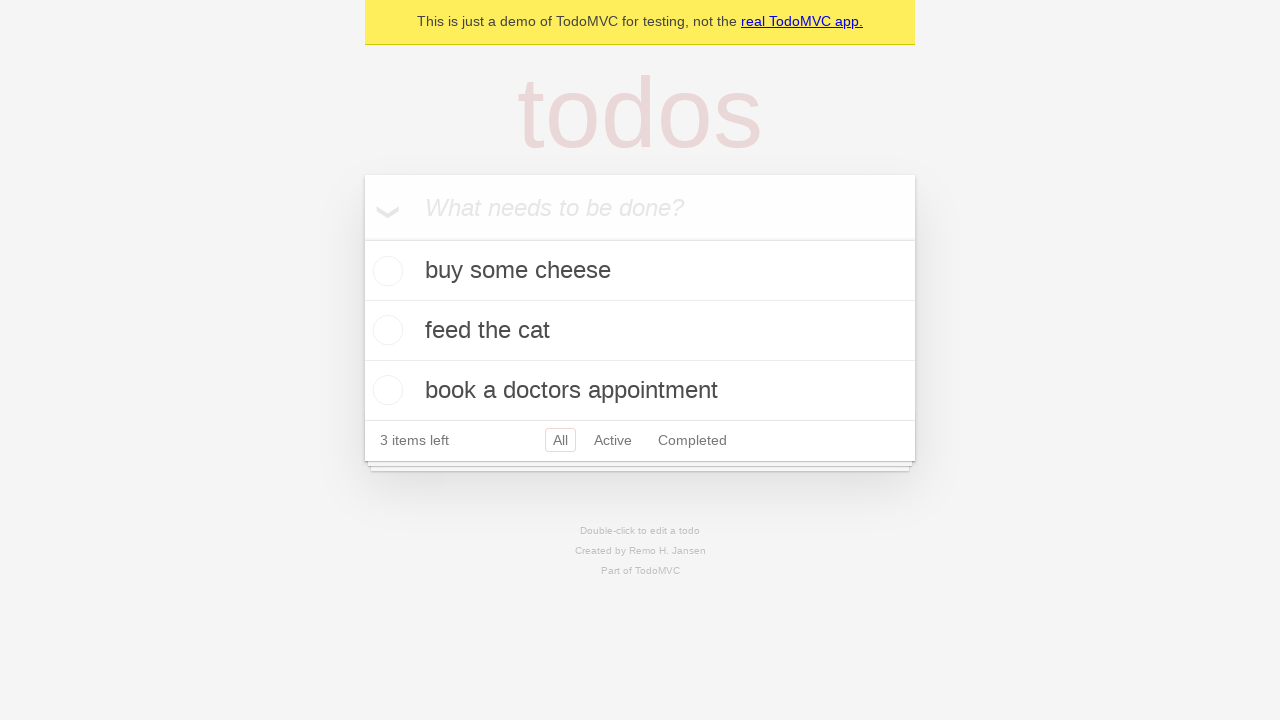

Checked the 'Mark all as complete' checkbox to mark all items complete at (362, 238) on internal:label="Mark all as complete"i
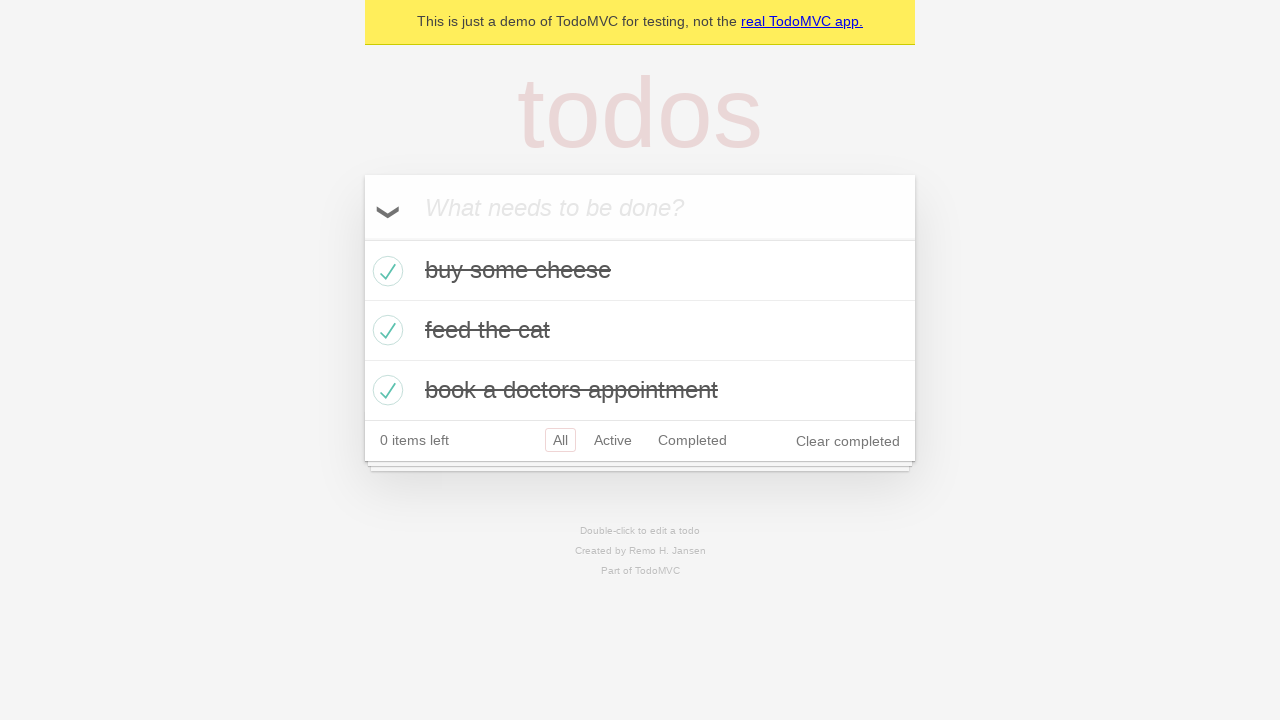

Unchecked the 'Mark all as complete' checkbox to clear all completed states at (362, 238) on internal:label="Mark all as complete"i
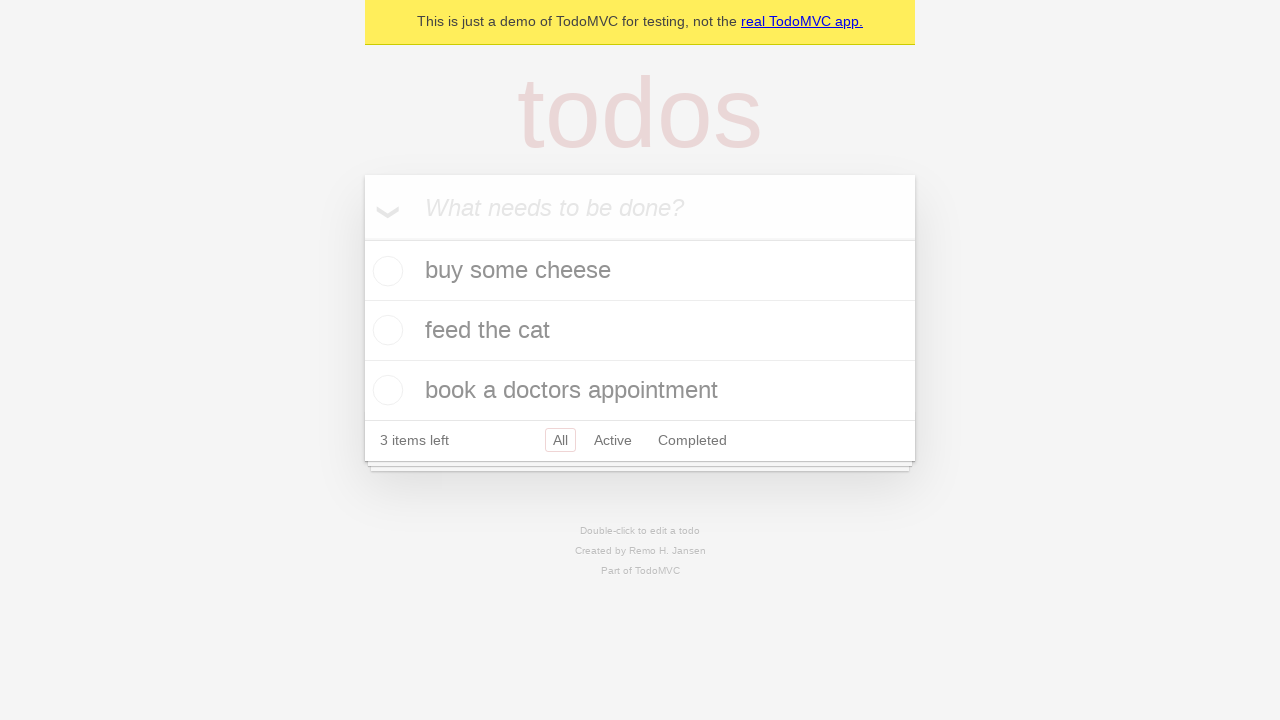

Verified that all todo items have no completed class
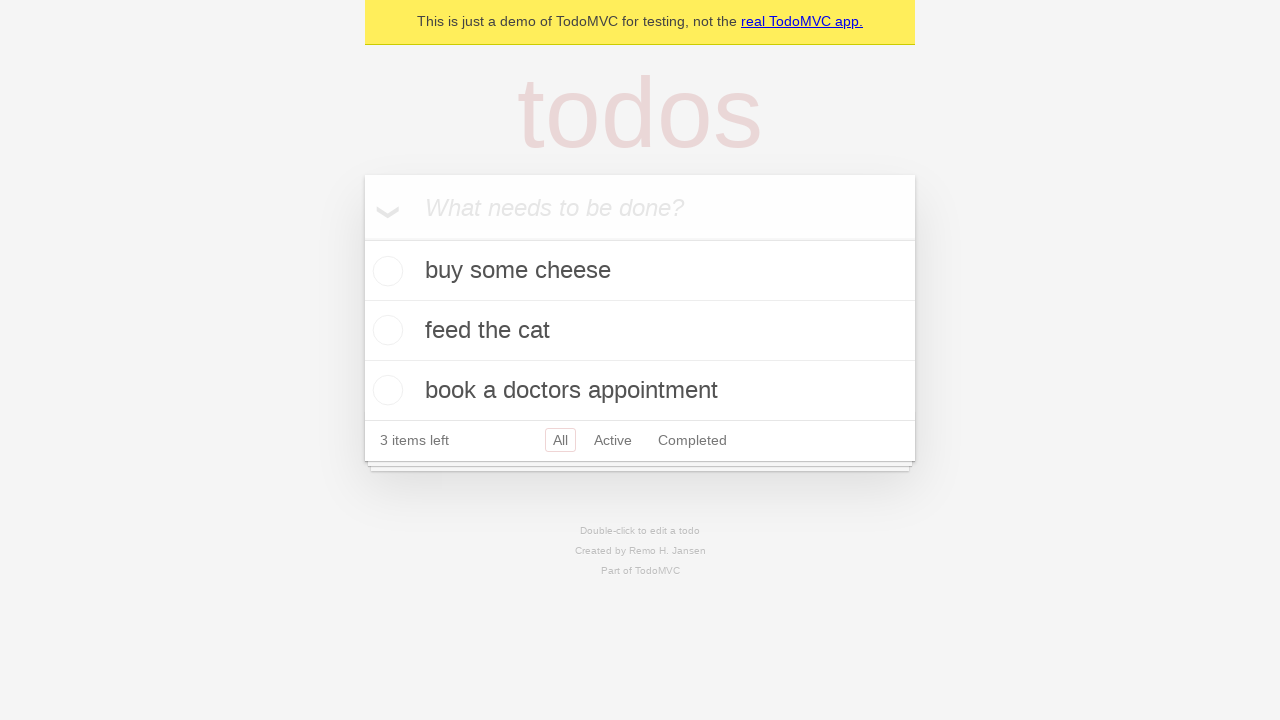

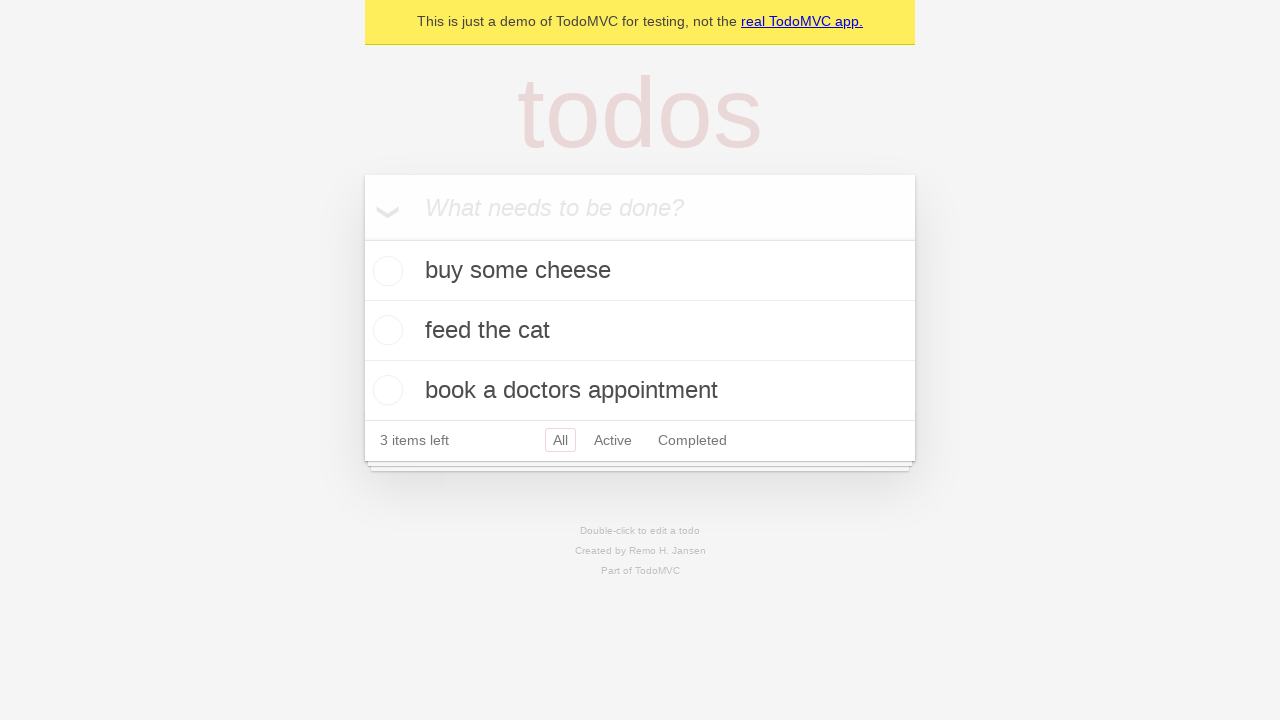